Loads a Selenium test example page and verifies that the page title matches the expected value "Selenium Test Example Page"

Starting URL: http://crossbrowsertesting.github.io/selenium_example_page.html

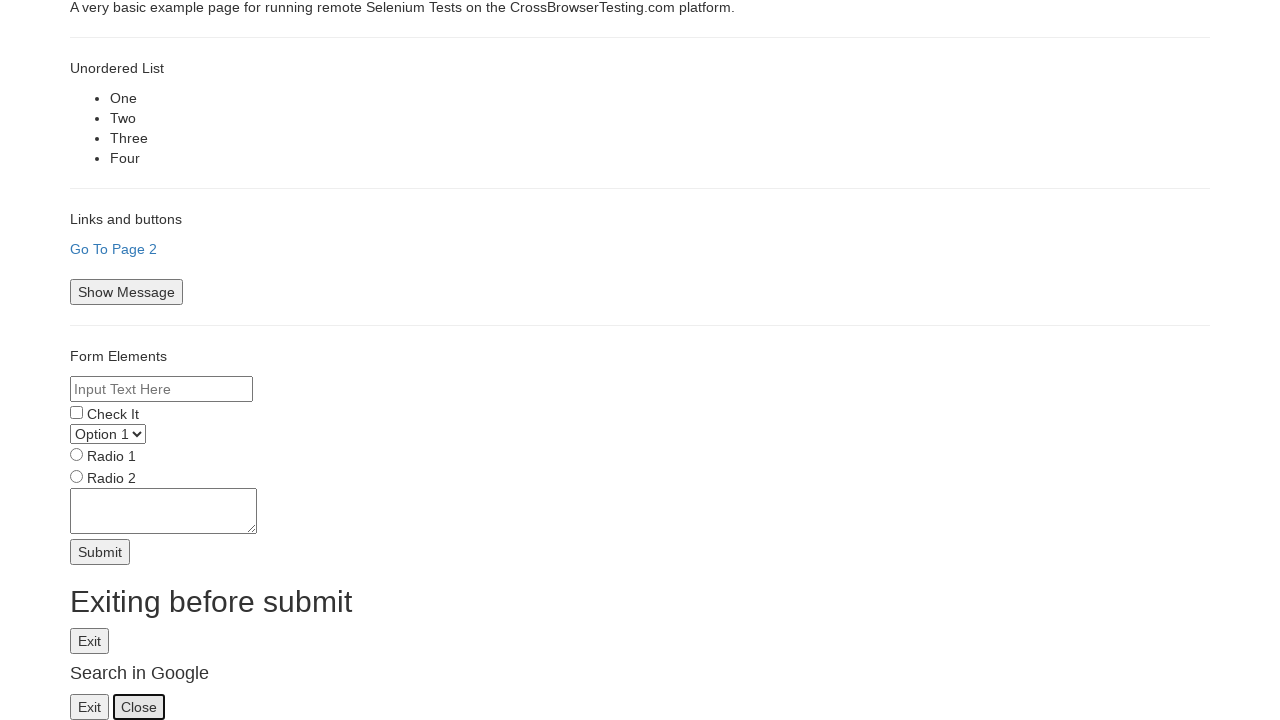

Navigated to Selenium test example page
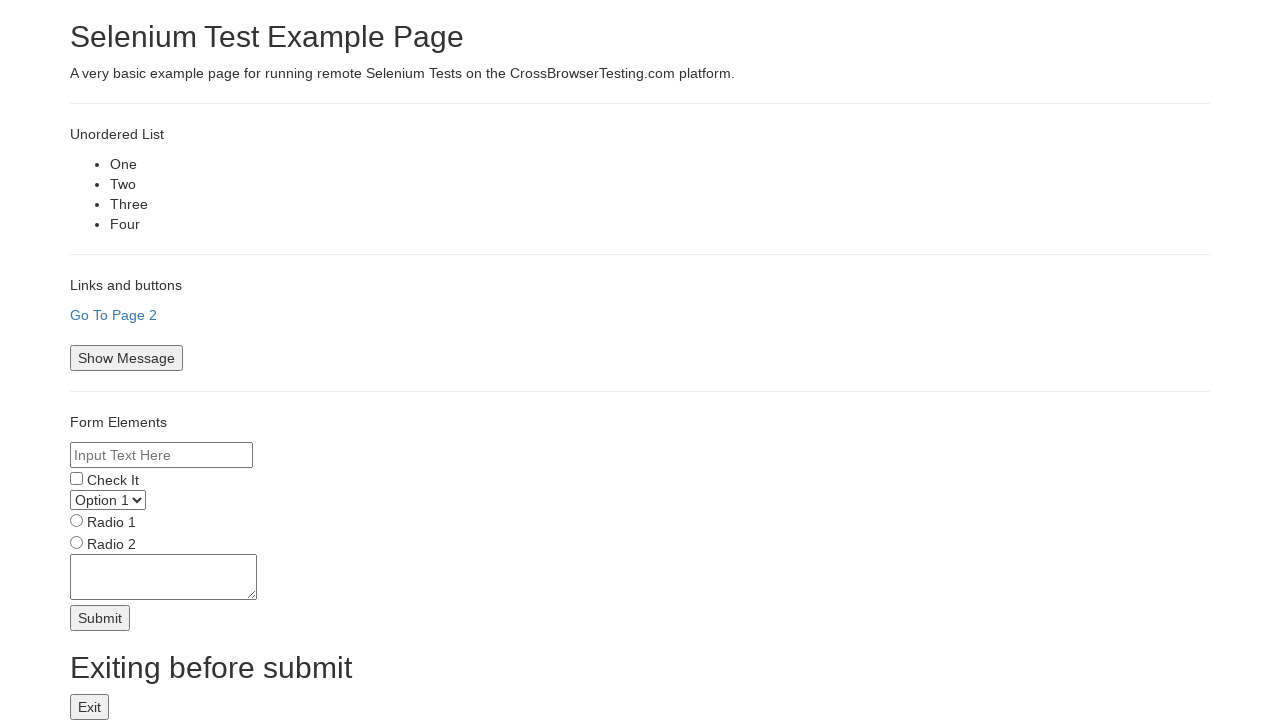

Verified page title matches 'Selenium Test Example Page'
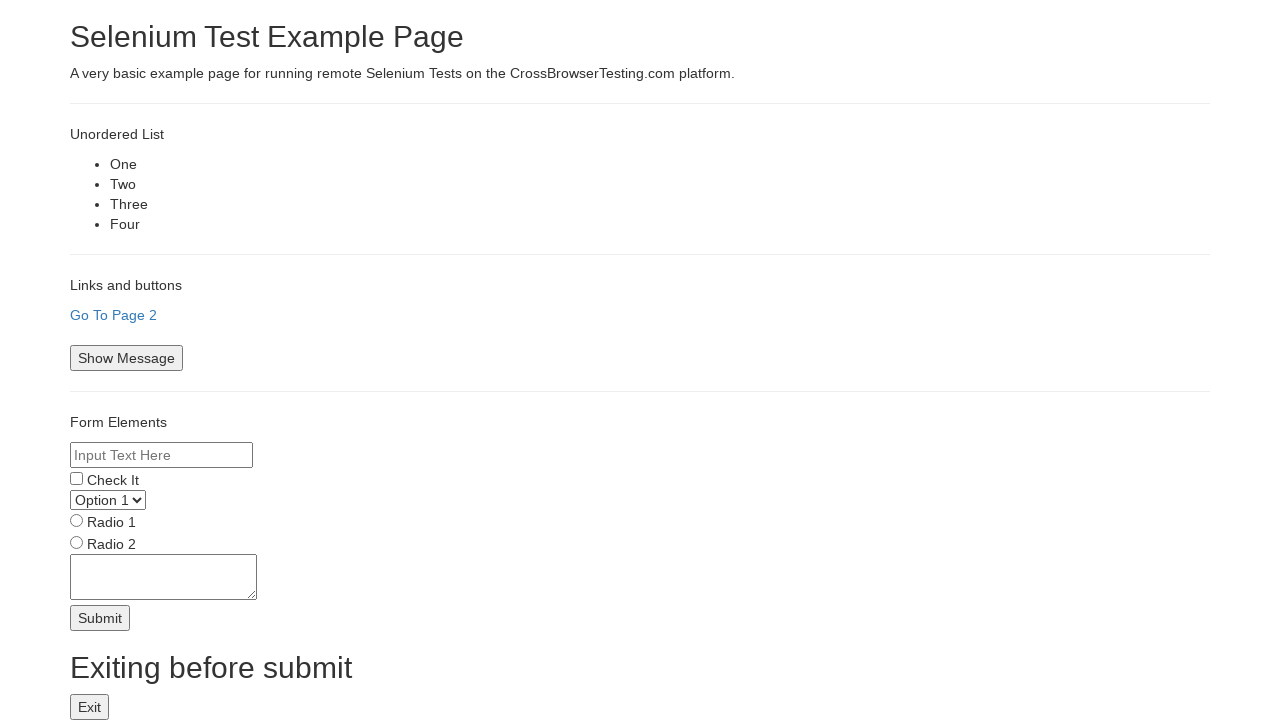

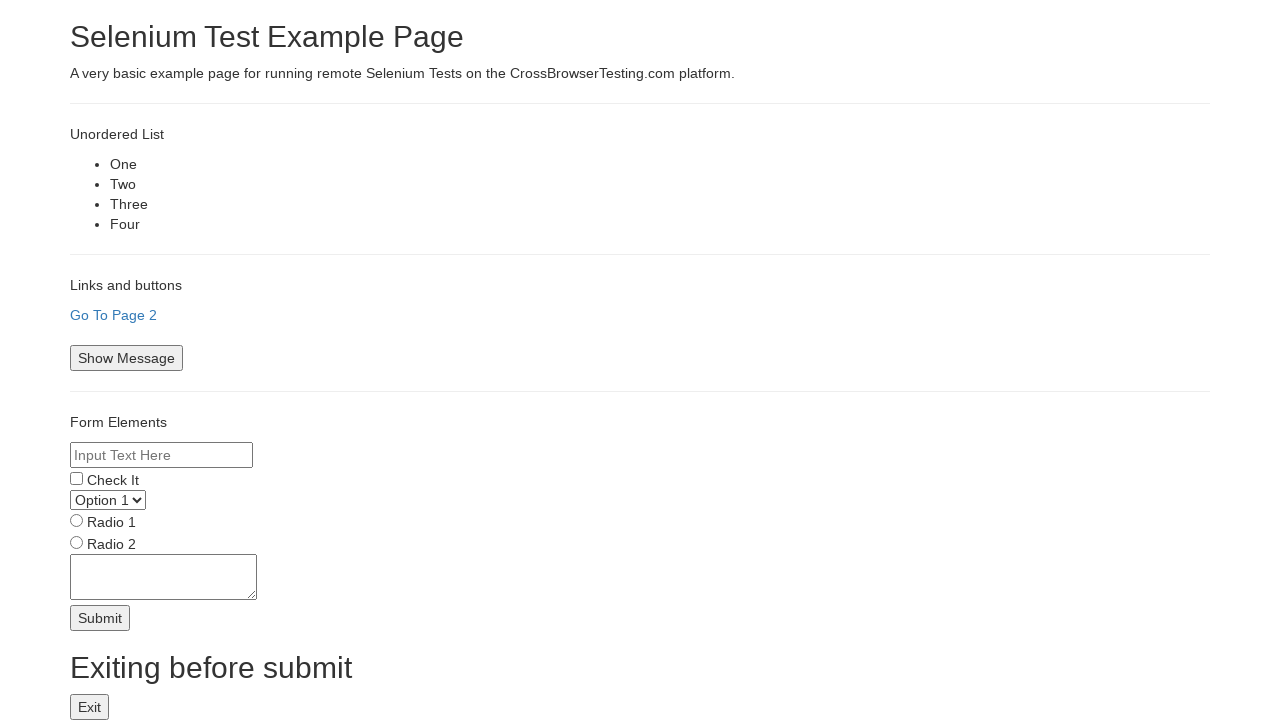